Tests filtering GitHub issues by typing search criteria in the repository input field and verifying the value is retained

Starting URL: https://github.com/microsoft/vscode/issues

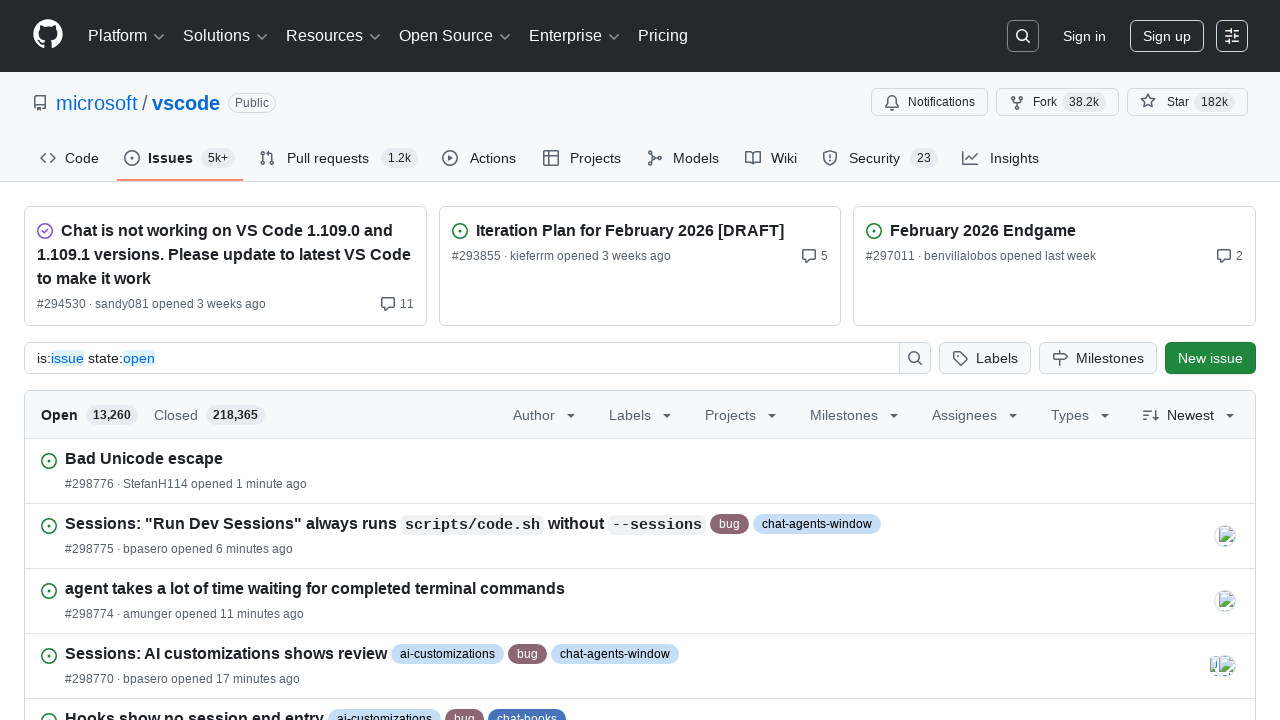

Filled repository input field with 'in:title' search filter on #repository-input
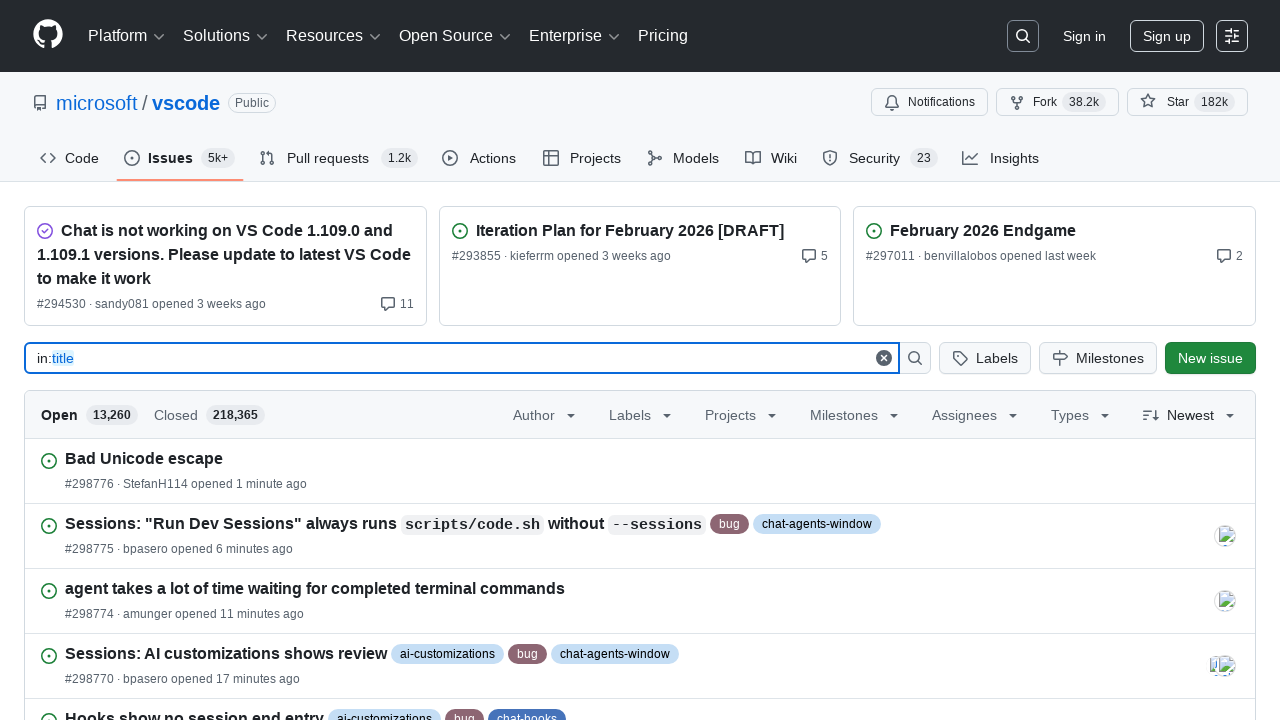

Typed ' bug' keyword into repository input field on #repository-input
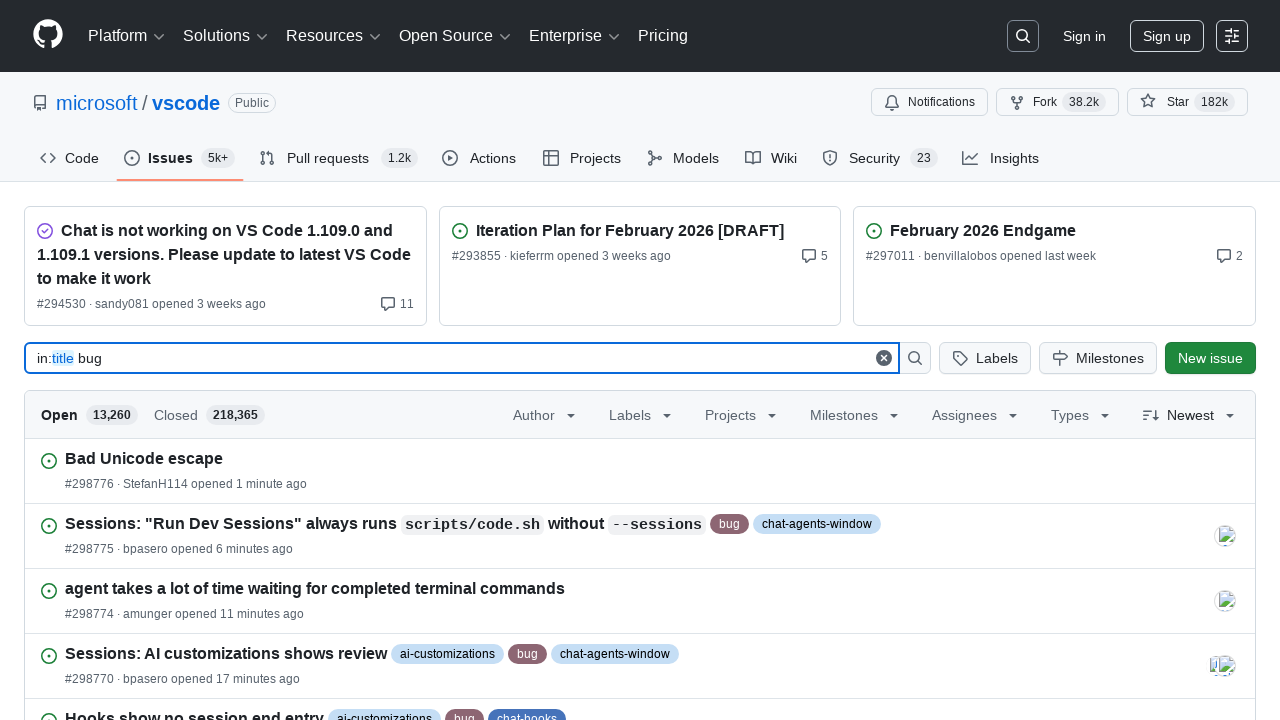

Pressed Enter to submit search criteria on #repository-input
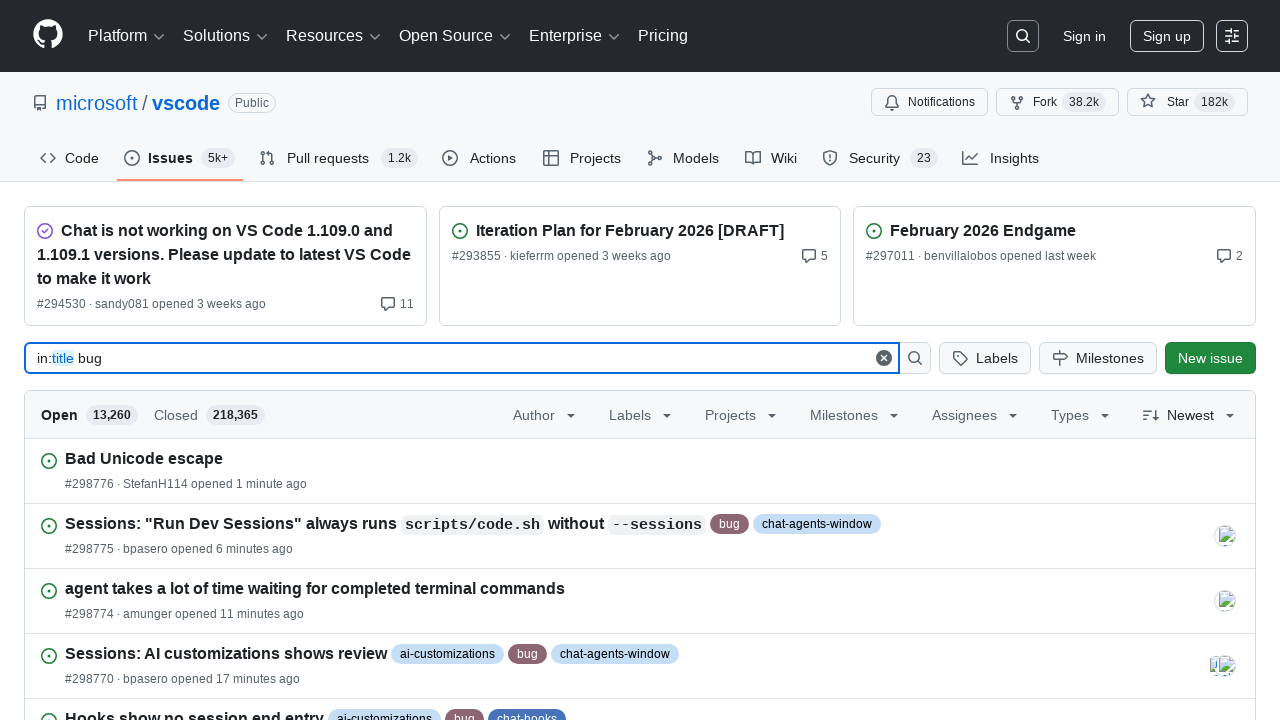

Waited for search results to load
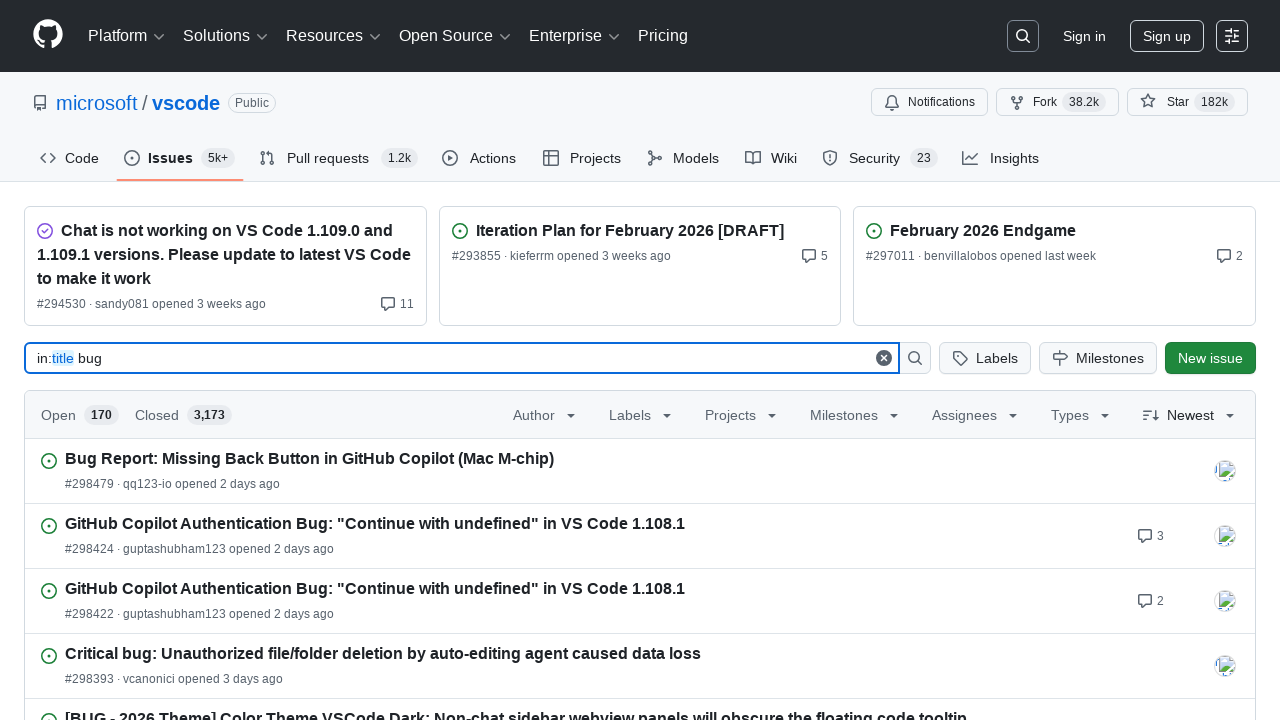

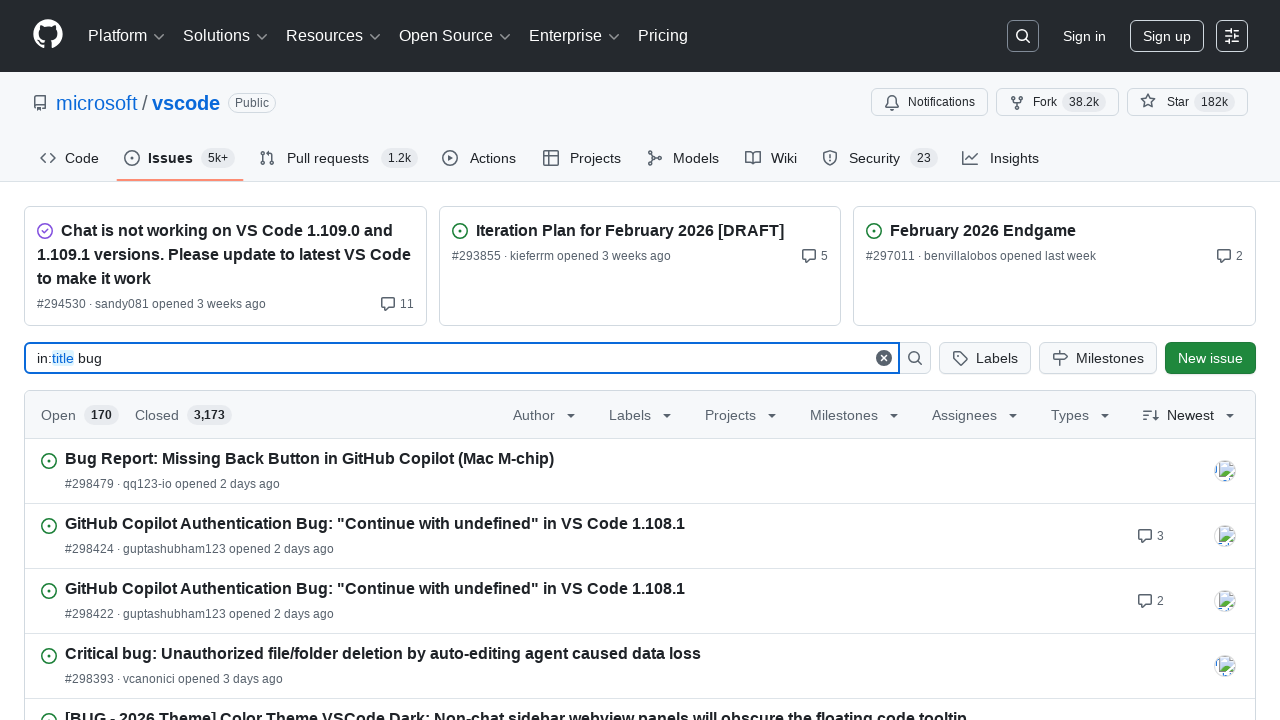